Tests opening multiple links from a table in new browser tabs using keyboard shortcuts, then switches between the tabs to verify they loaded correctly.

Starting URL: https://rahulshettyacademy.com/AutomationPractice/

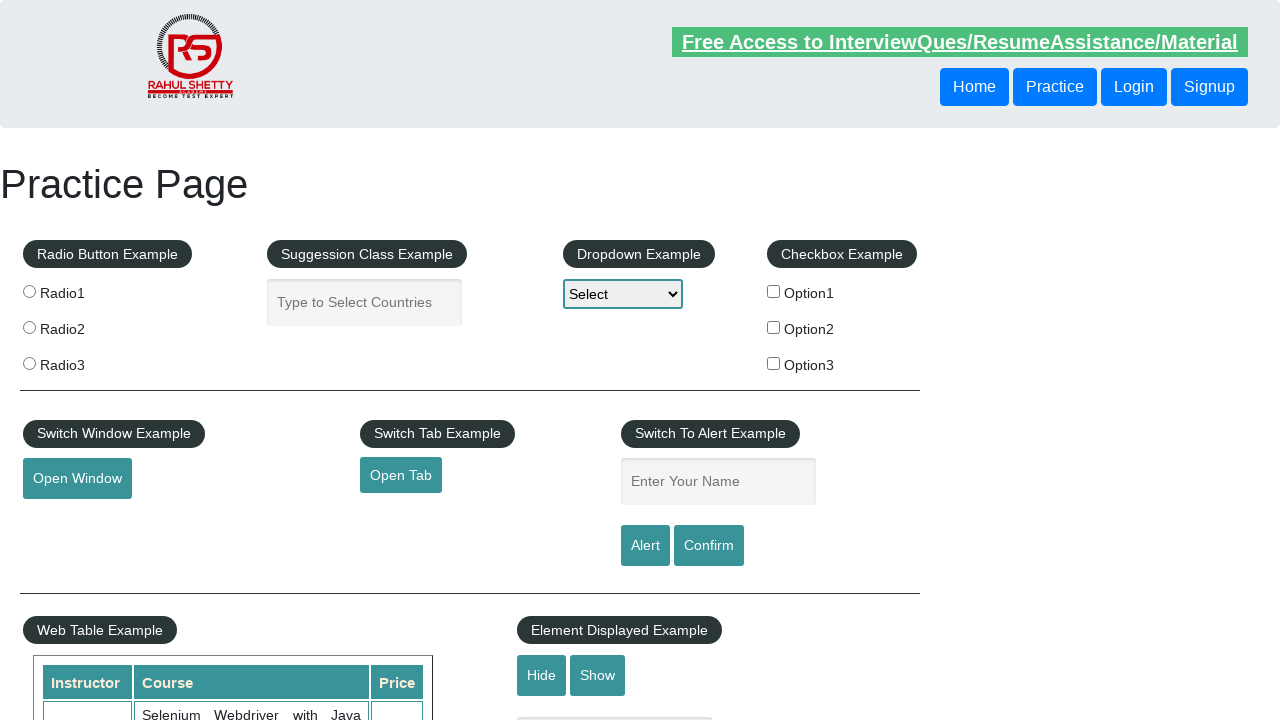

Located the first column tab with links in the table
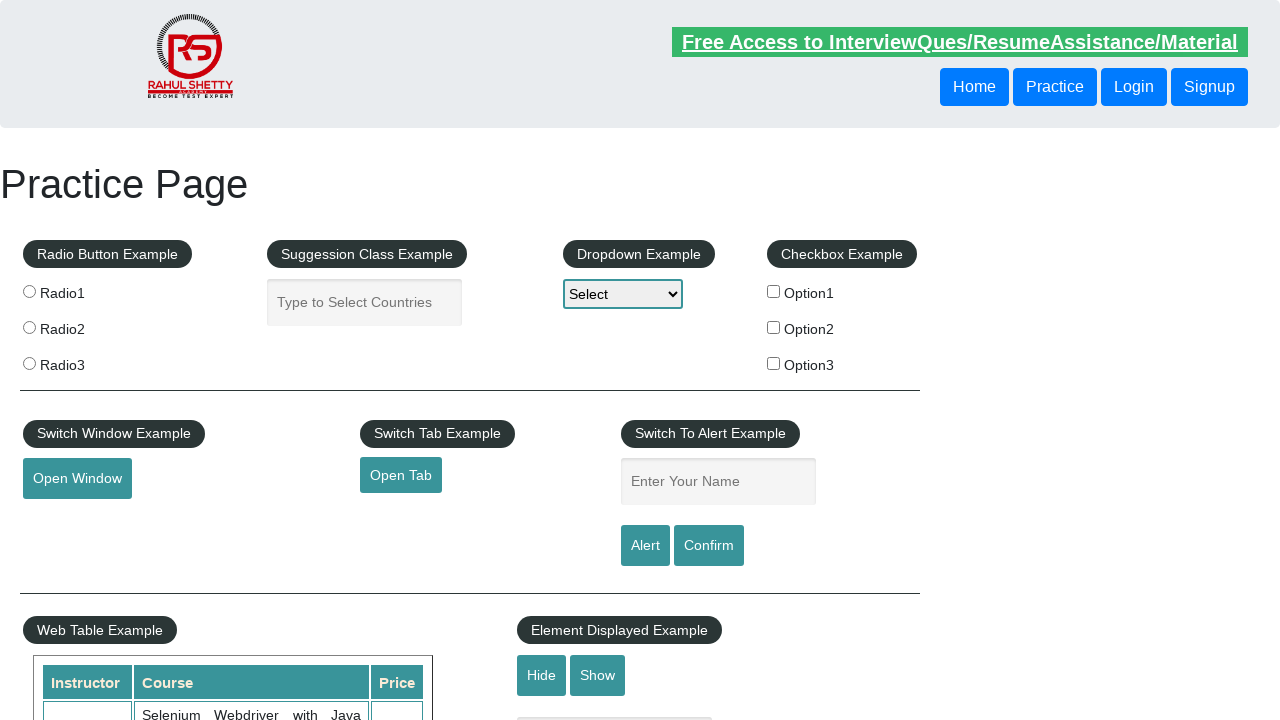

Column tab with links is now available
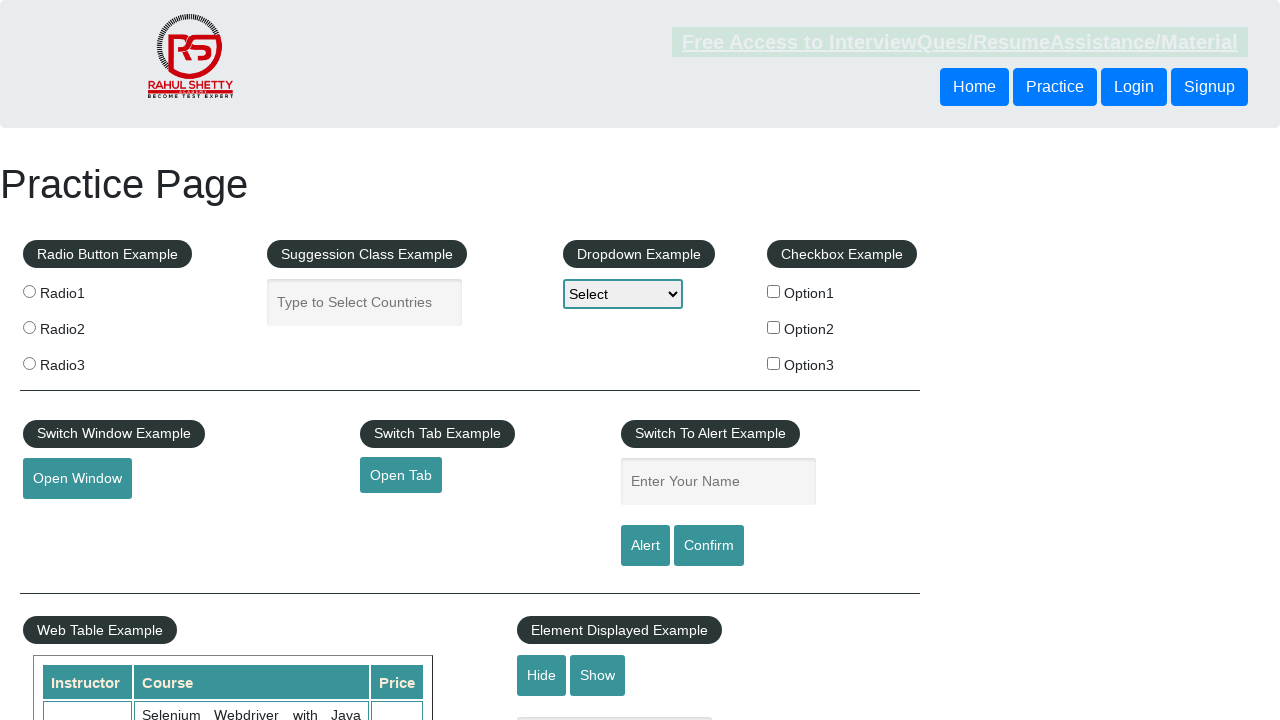

Retrieved all links from the column tab
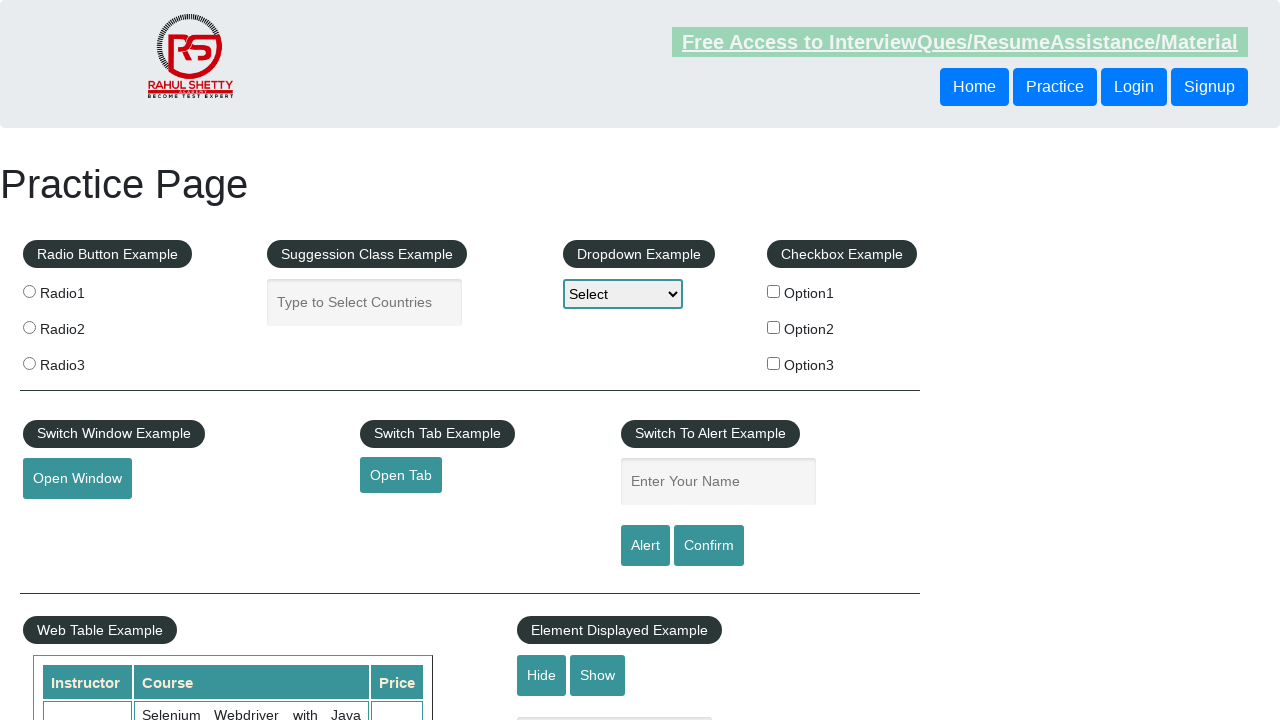

Found 5 links in the column tab
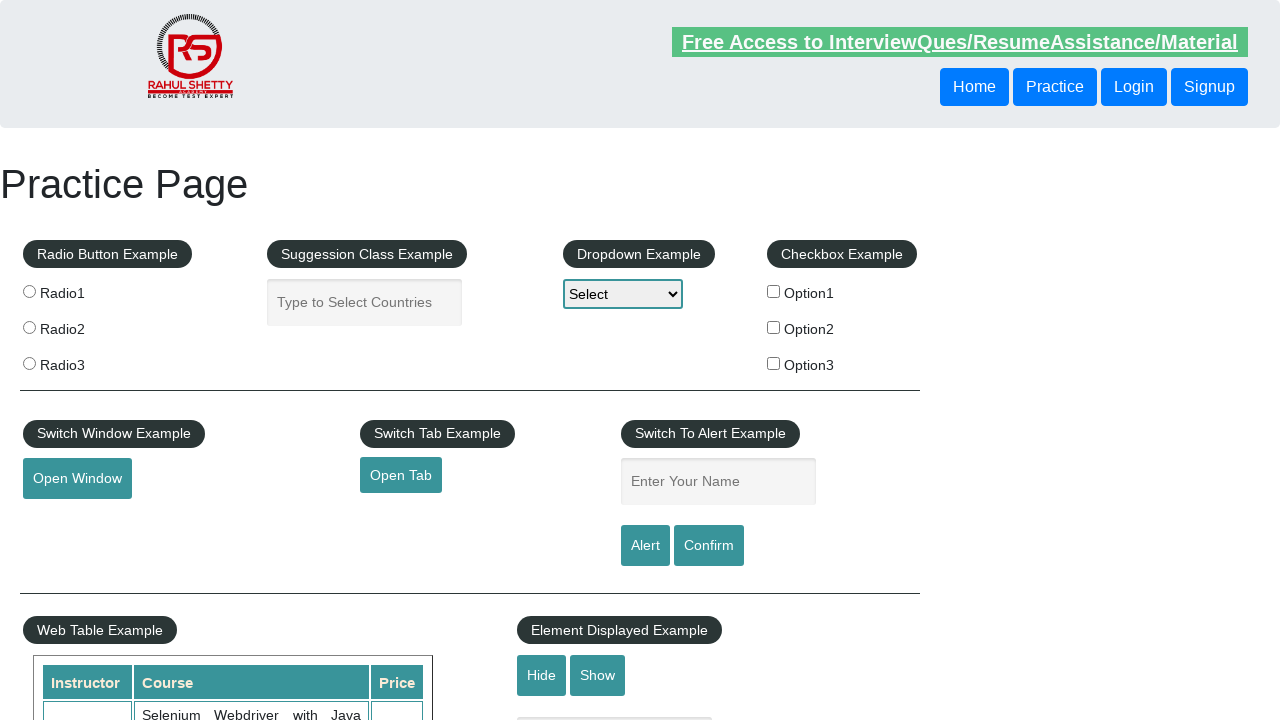

Opened link 1 in a new tab using Ctrl+Click at (68, 520) on (//table//tbody//tr//td//ul)[1] >> a >> nth=1
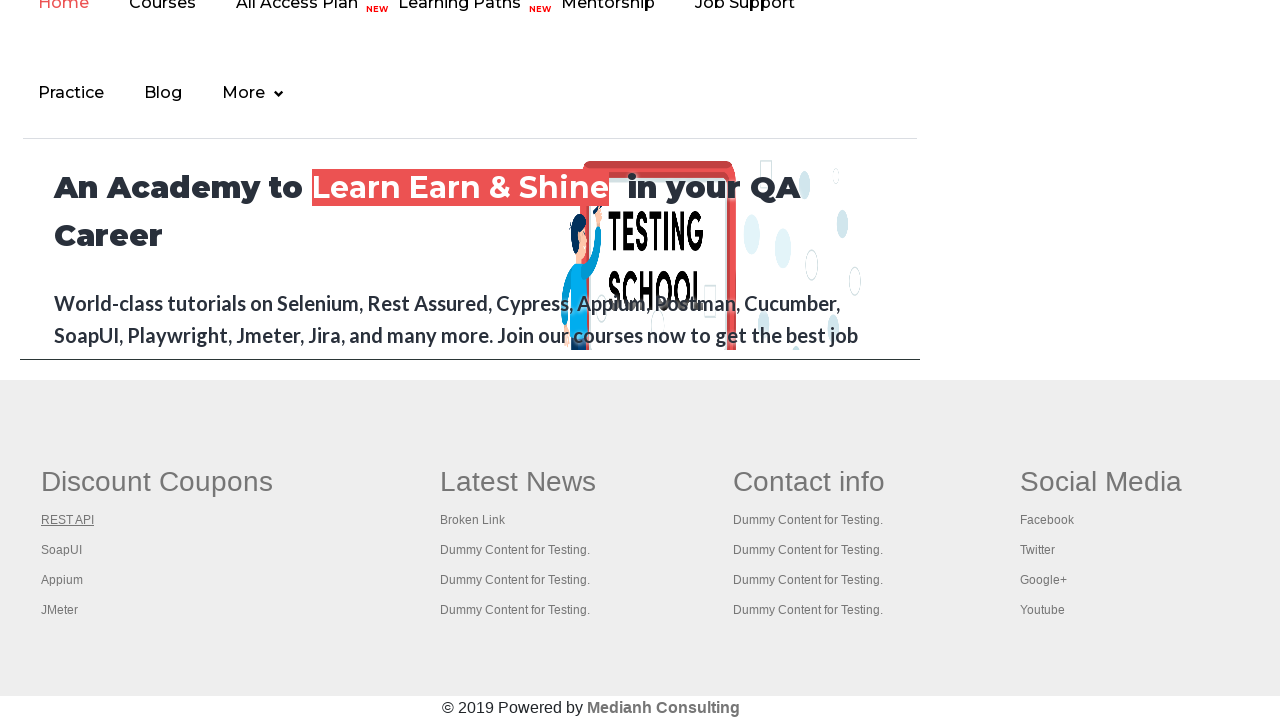

Waited 2 seconds for link 1 to open
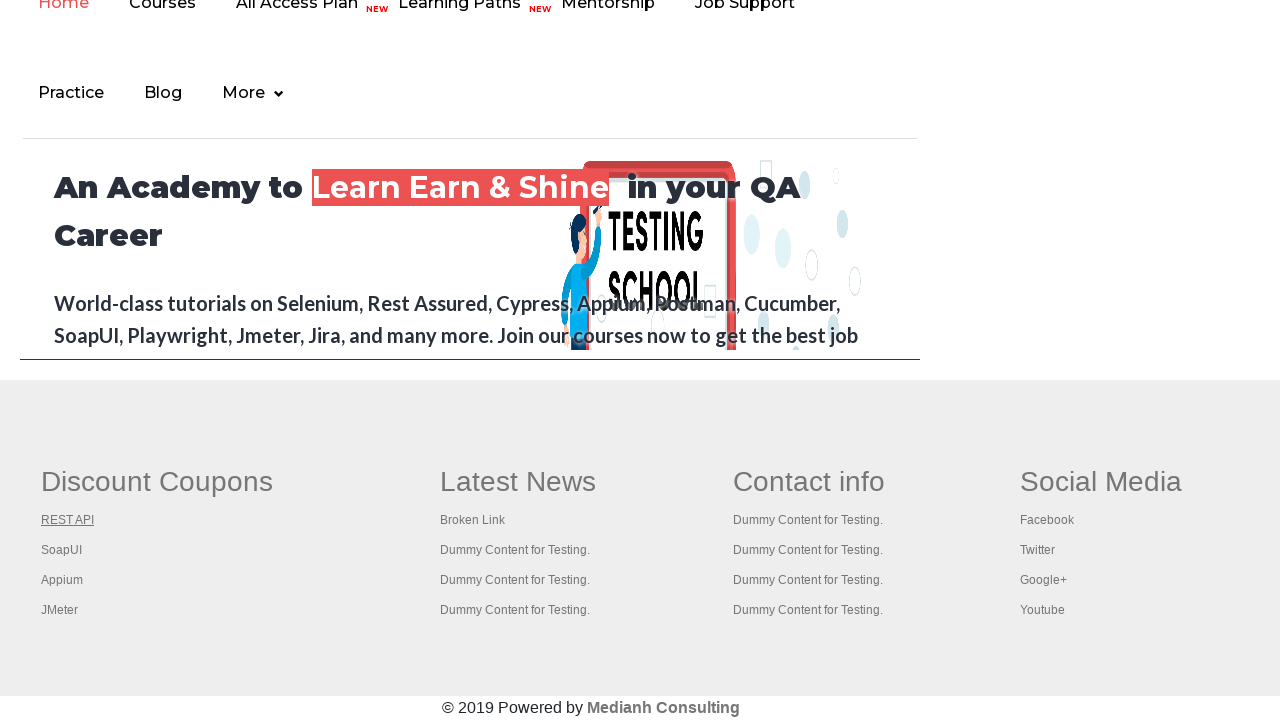

Opened link 2 in a new tab using Ctrl+Click at (62, 550) on (//table//tbody//tr//td//ul)[1] >> a >> nth=2
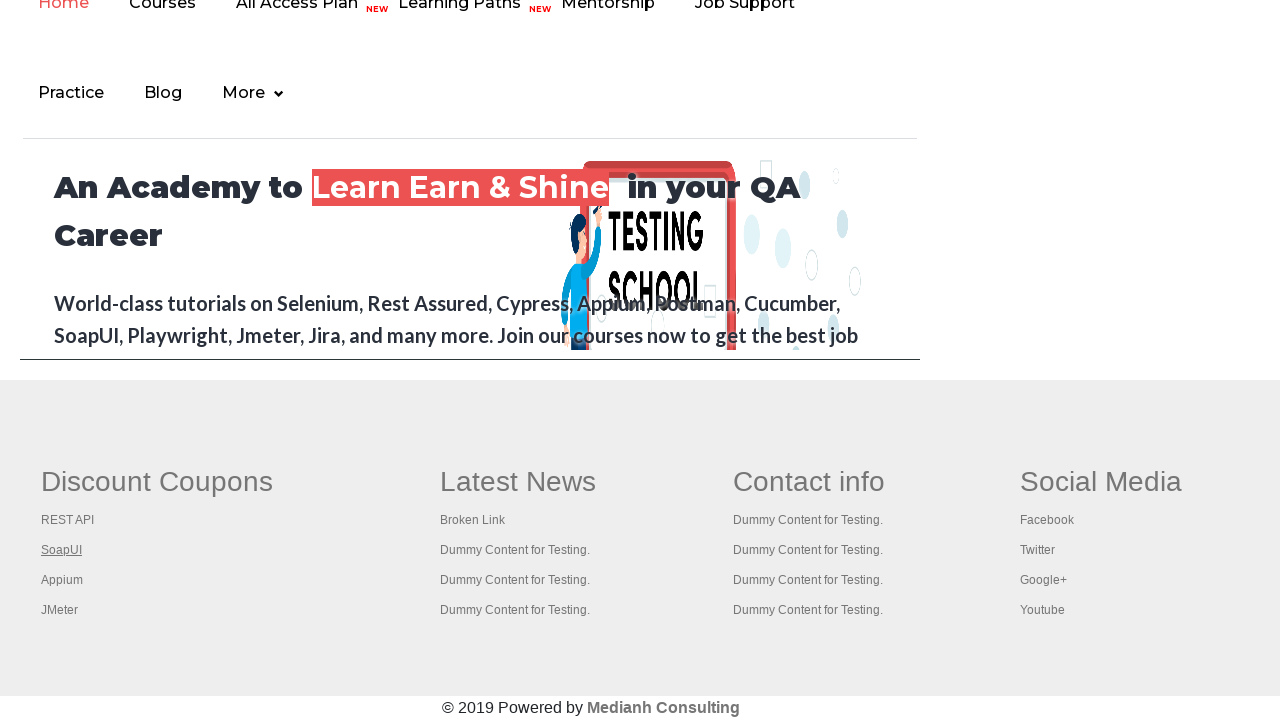

Waited 2 seconds for link 2 to open
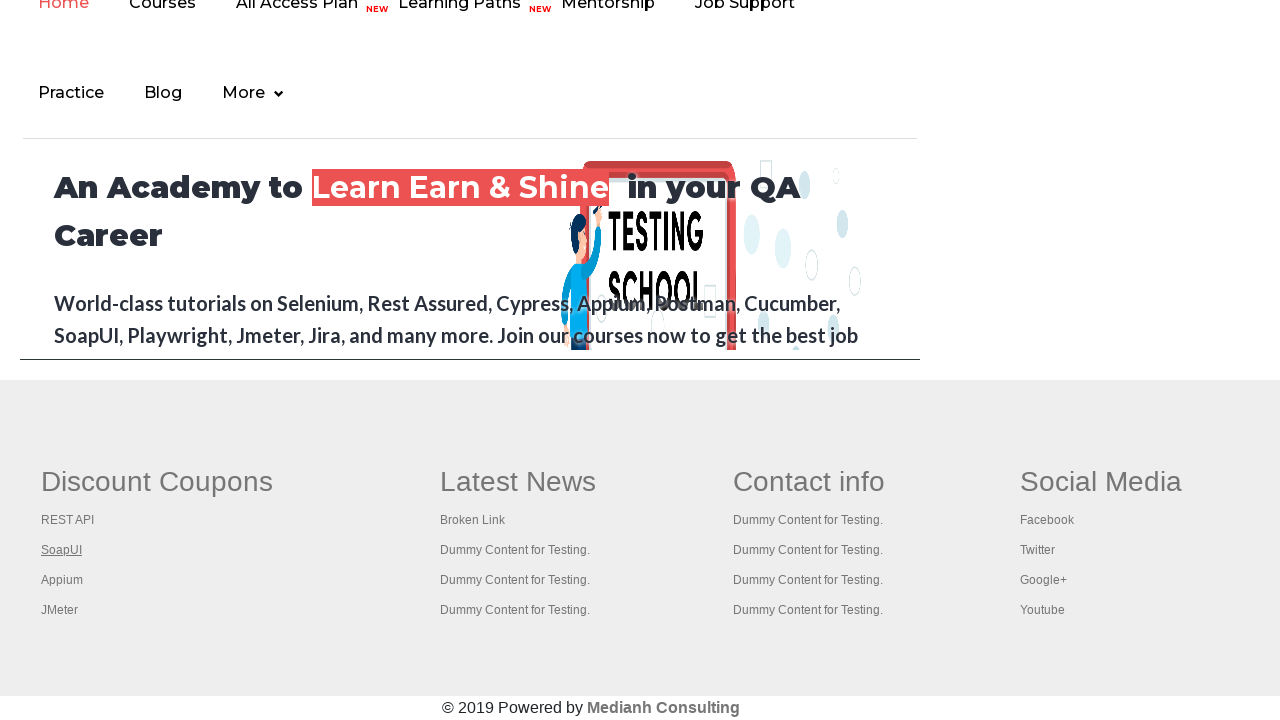

Opened link 3 in a new tab using Ctrl+Click at (62, 580) on (//table//tbody//tr//td//ul)[1] >> a >> nth=3
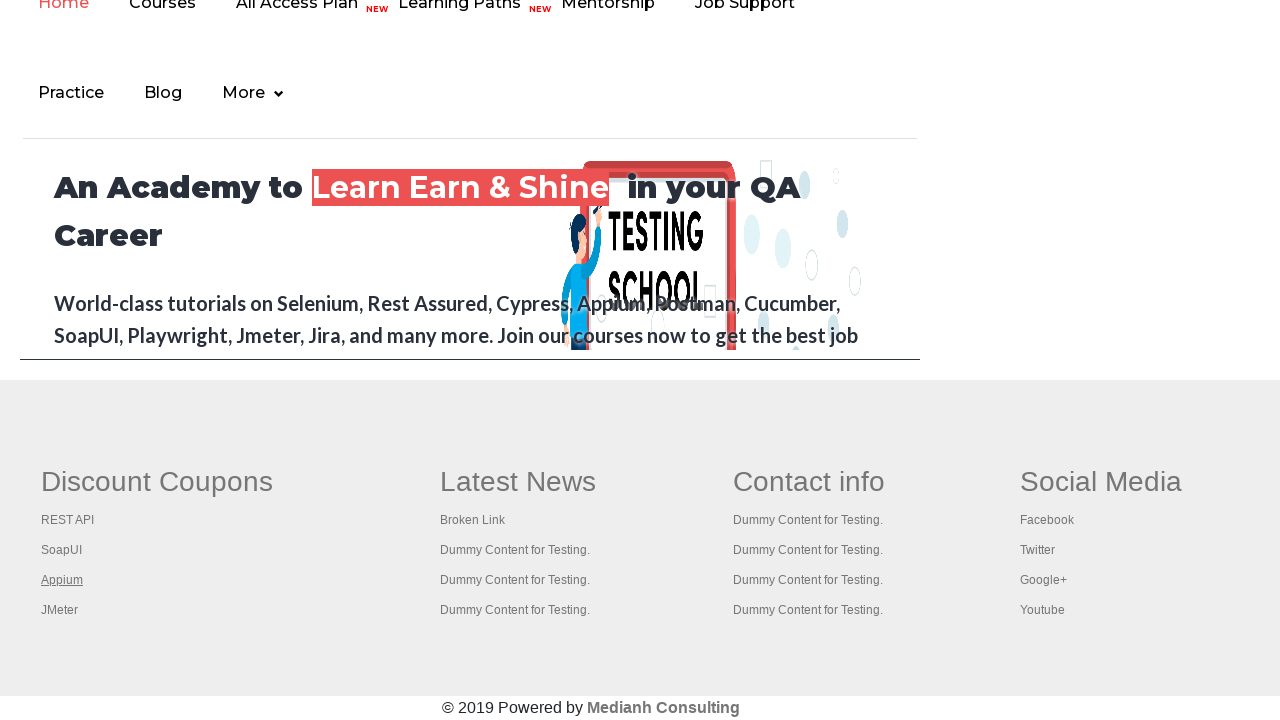

Waited 2 seconds for link 3 to open
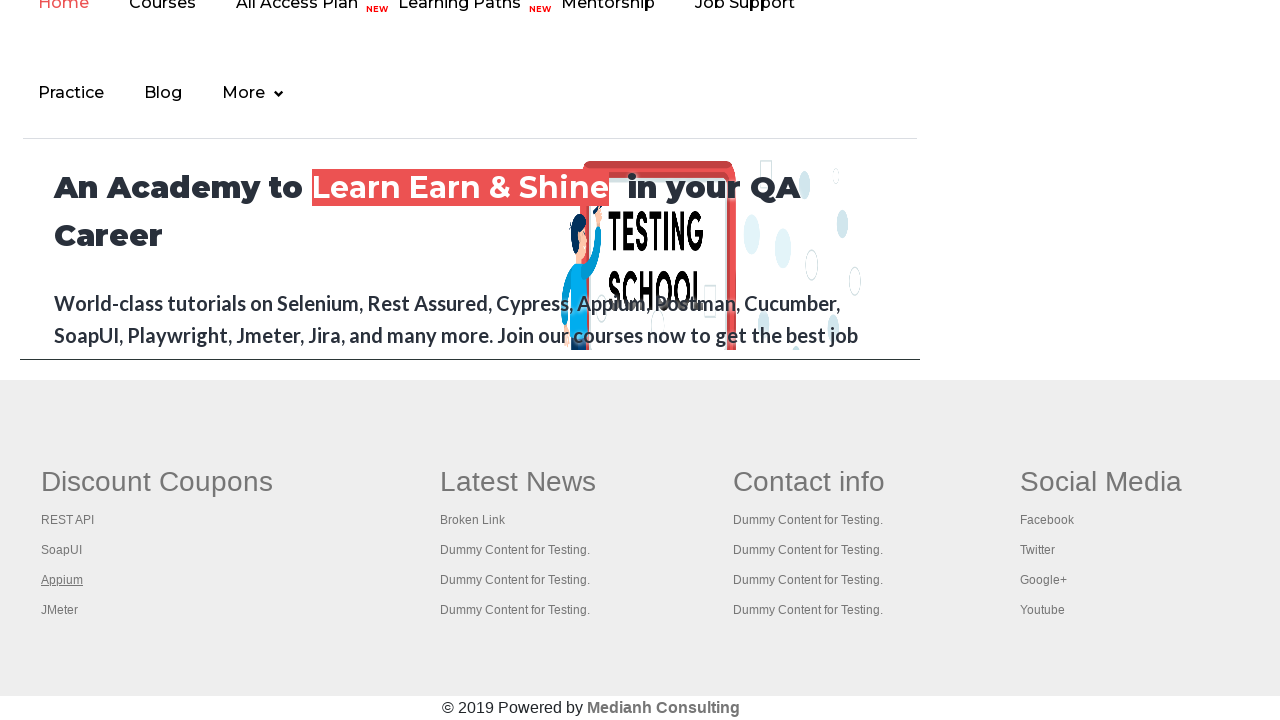

Opened link 4 in a new tab using Ctrl+Click at (60, 610) on (//table//tbody//tr//td//ul)[1] >> a >> nth=4
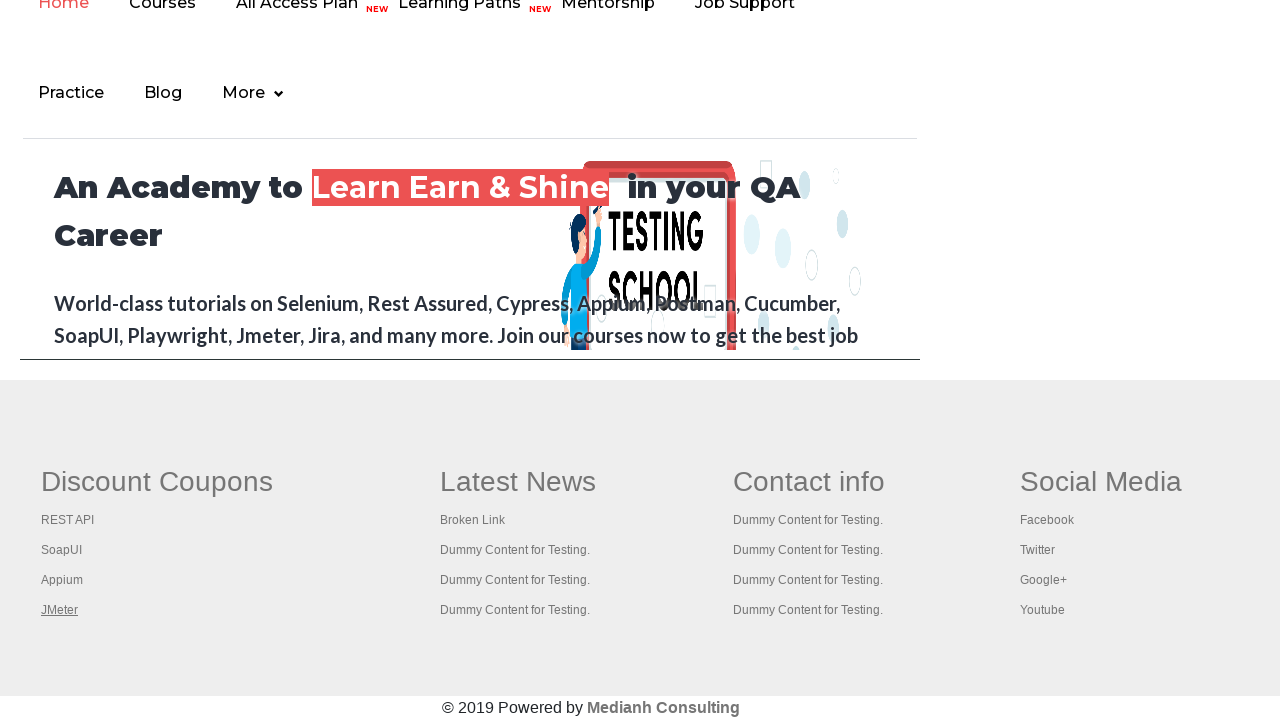

Waited 2 seconds for link 4 to open
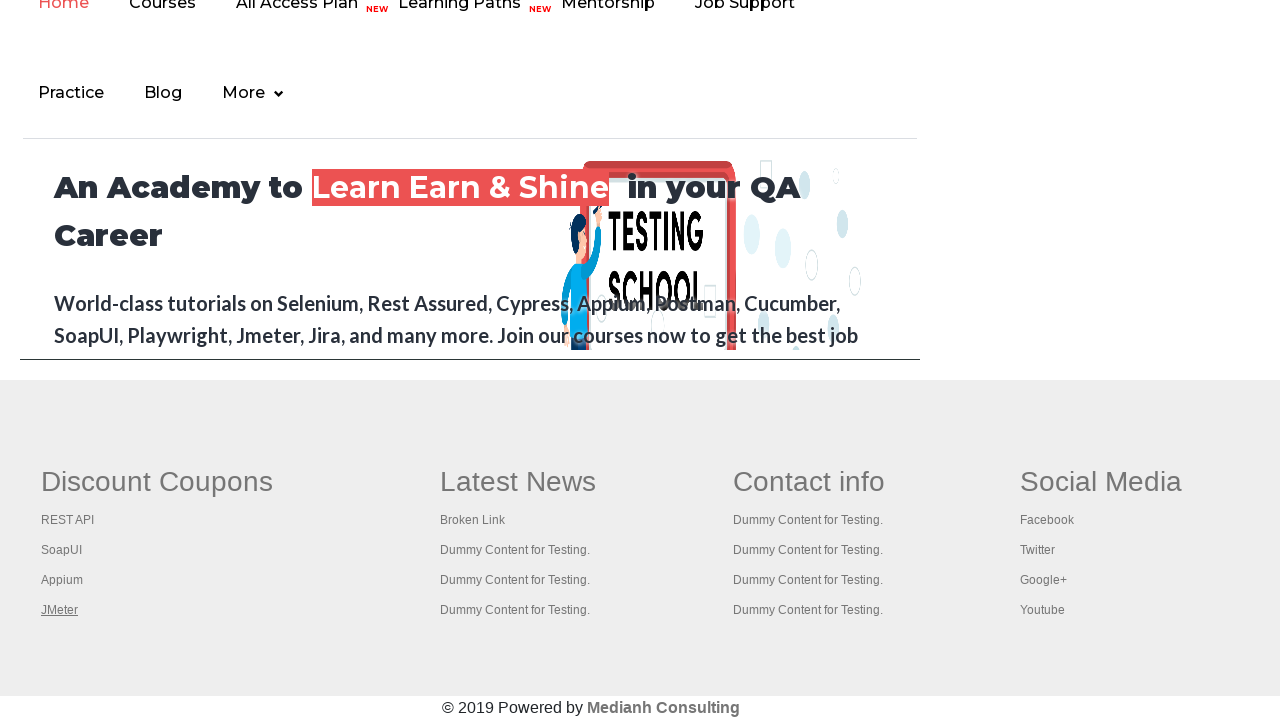

Retrieved all 5 open tabs from context
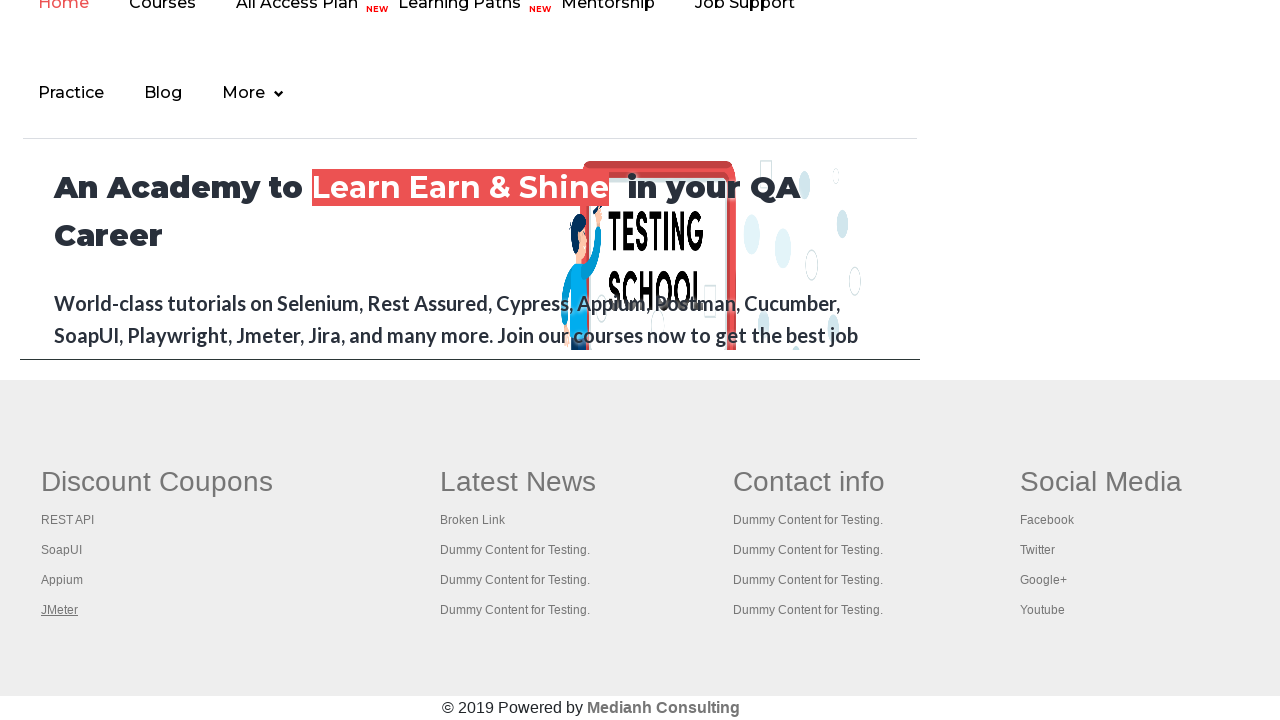

Brought a tab to the front
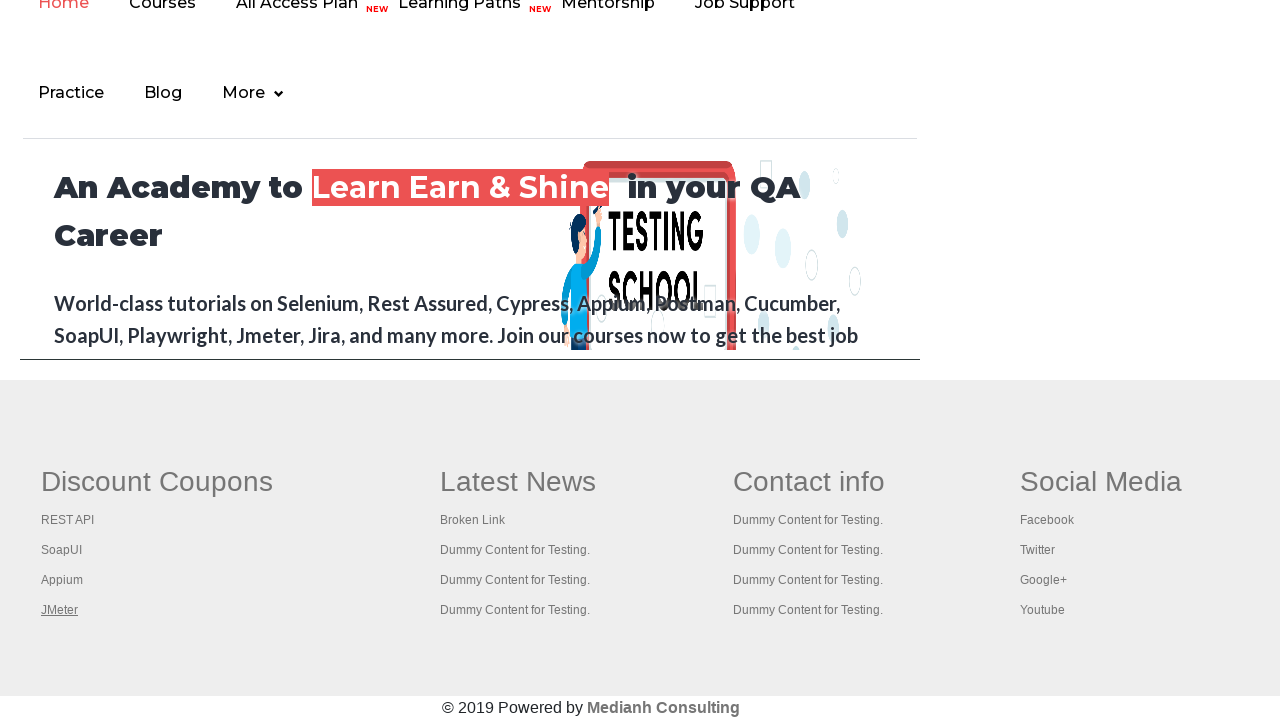

Tab loaded with domcontentloaded state
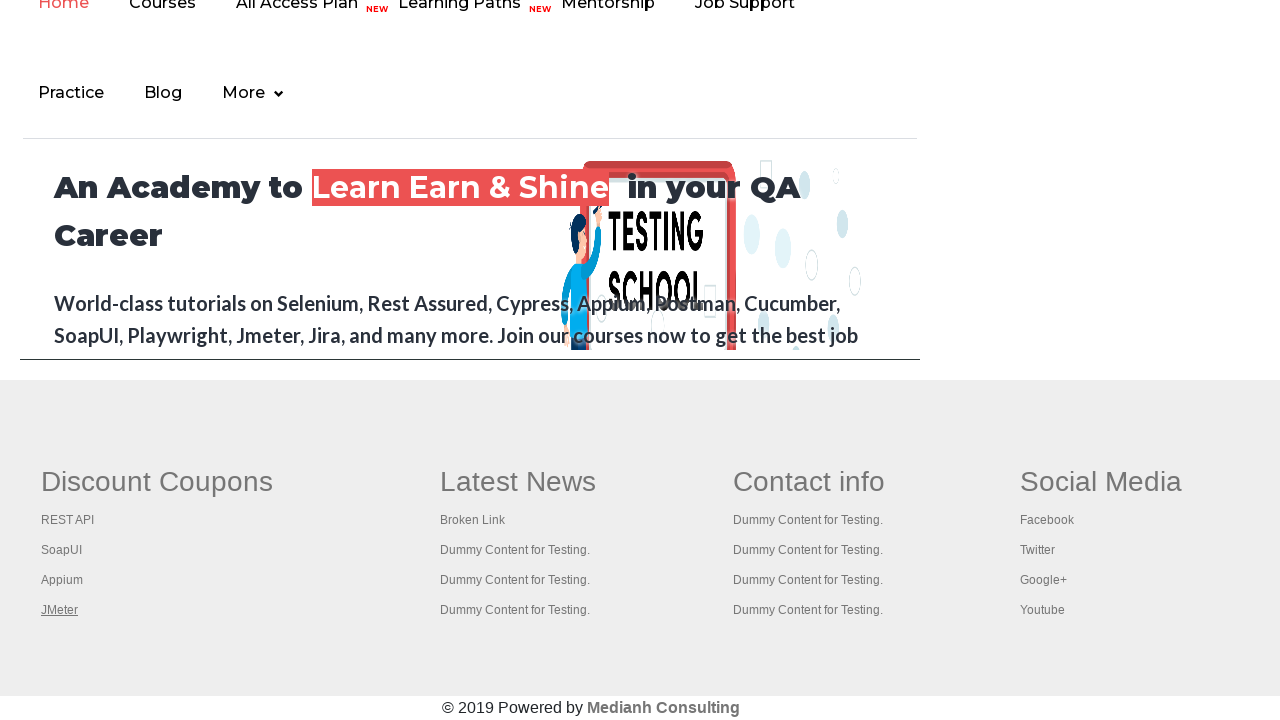

Brought a tab to the front
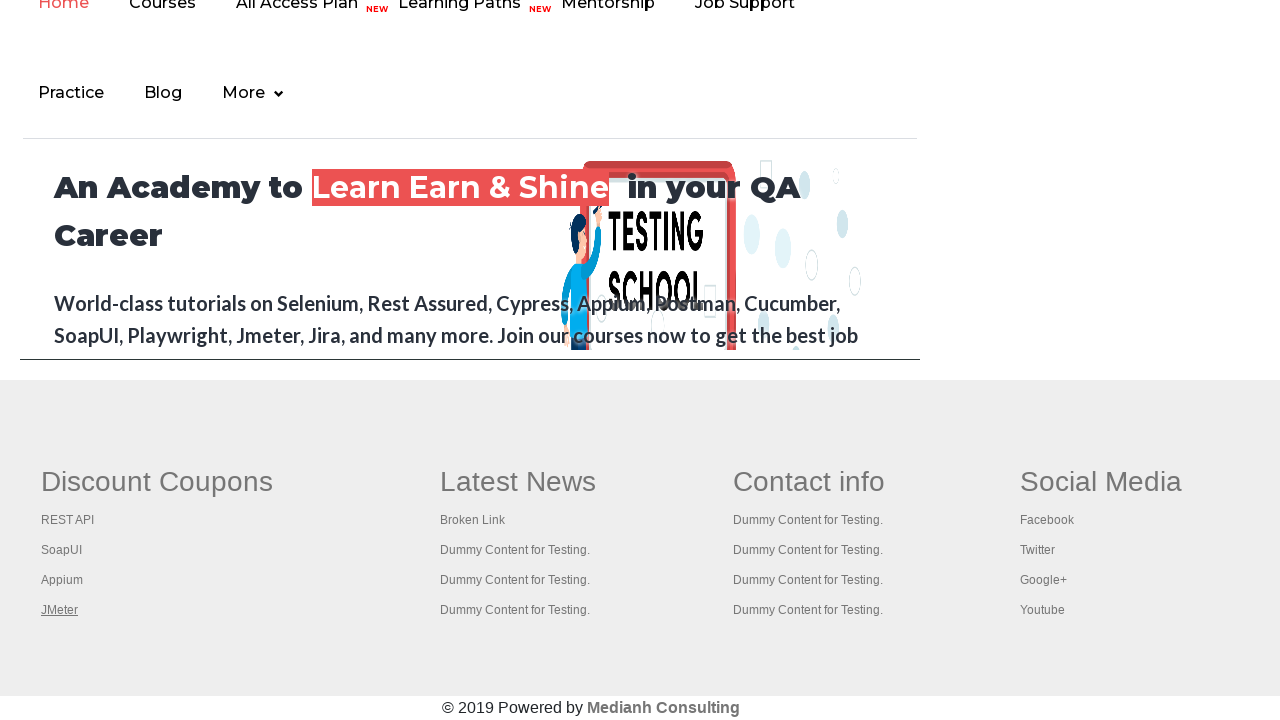

Tab loaded with domcontentloaded state
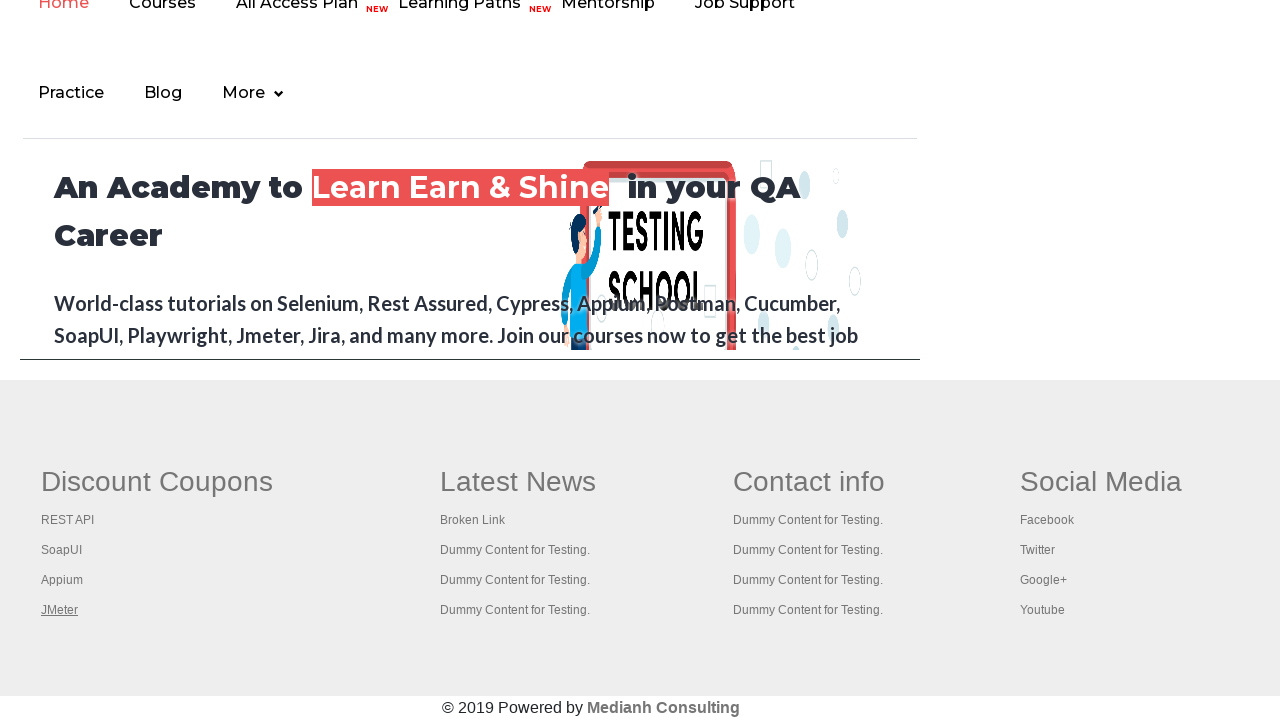

Brought a tab to the front
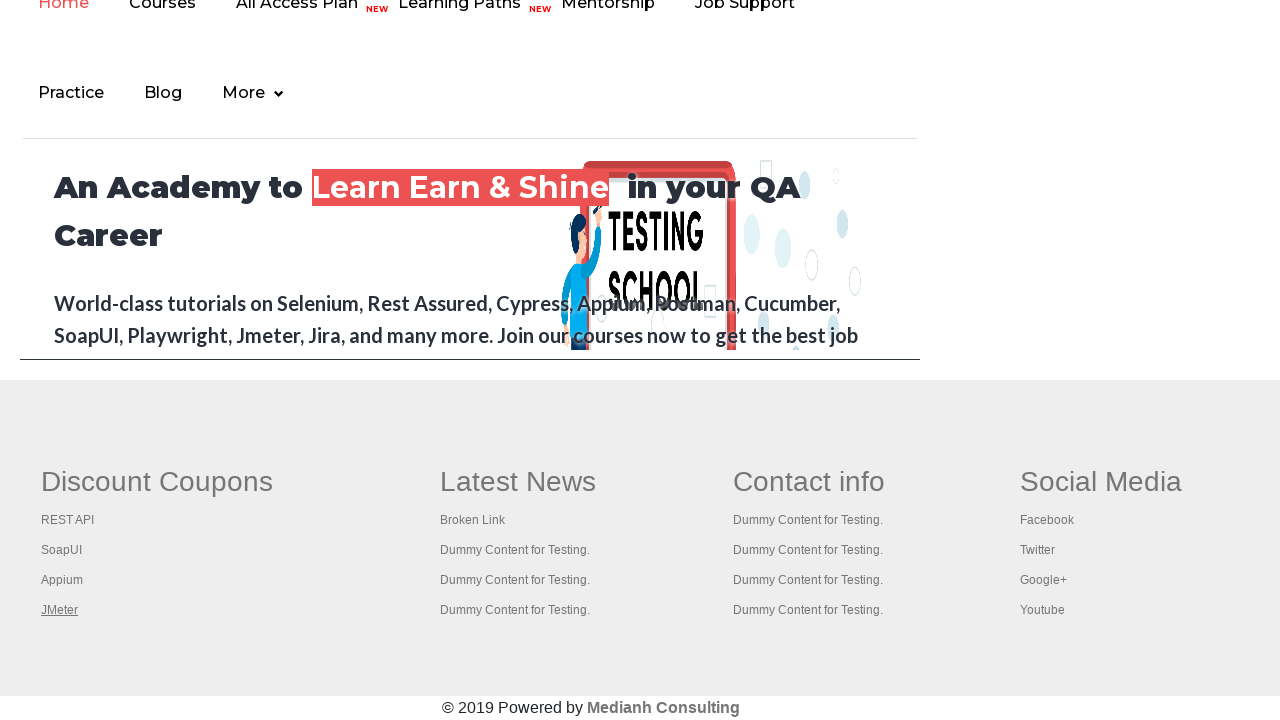

Tab loaded with domcontentloaded state
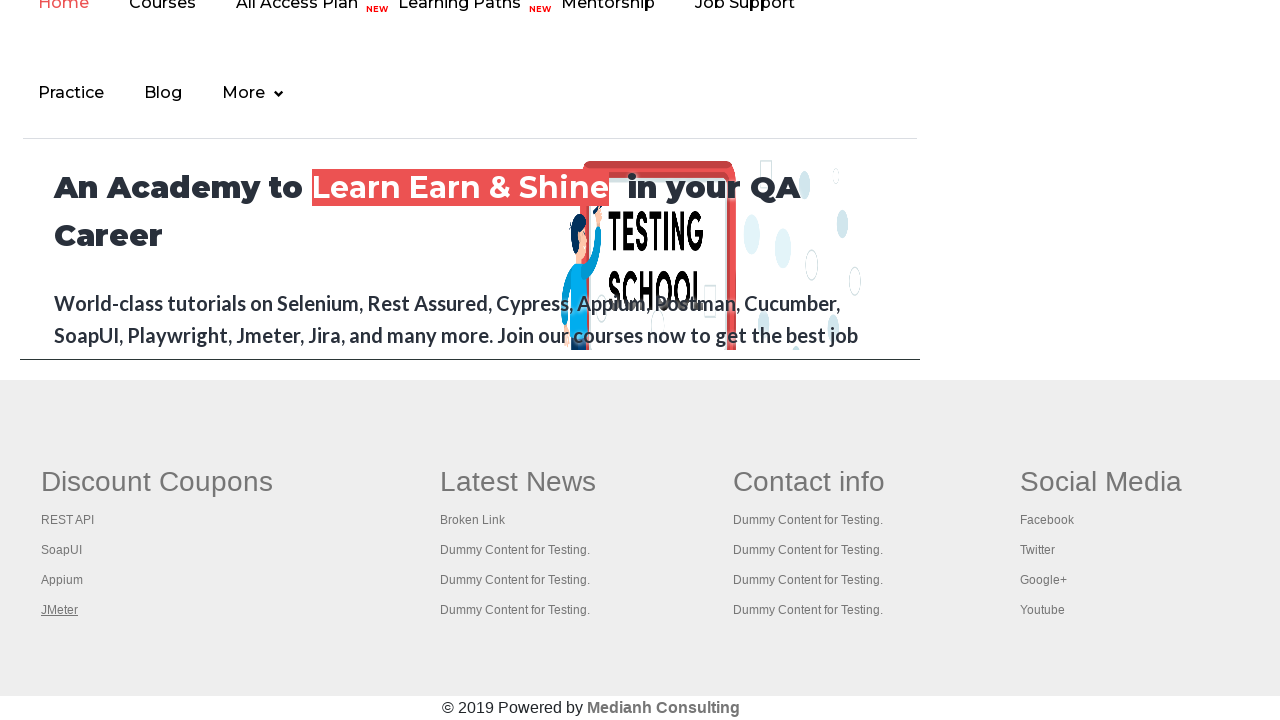

Brought a tab to the front
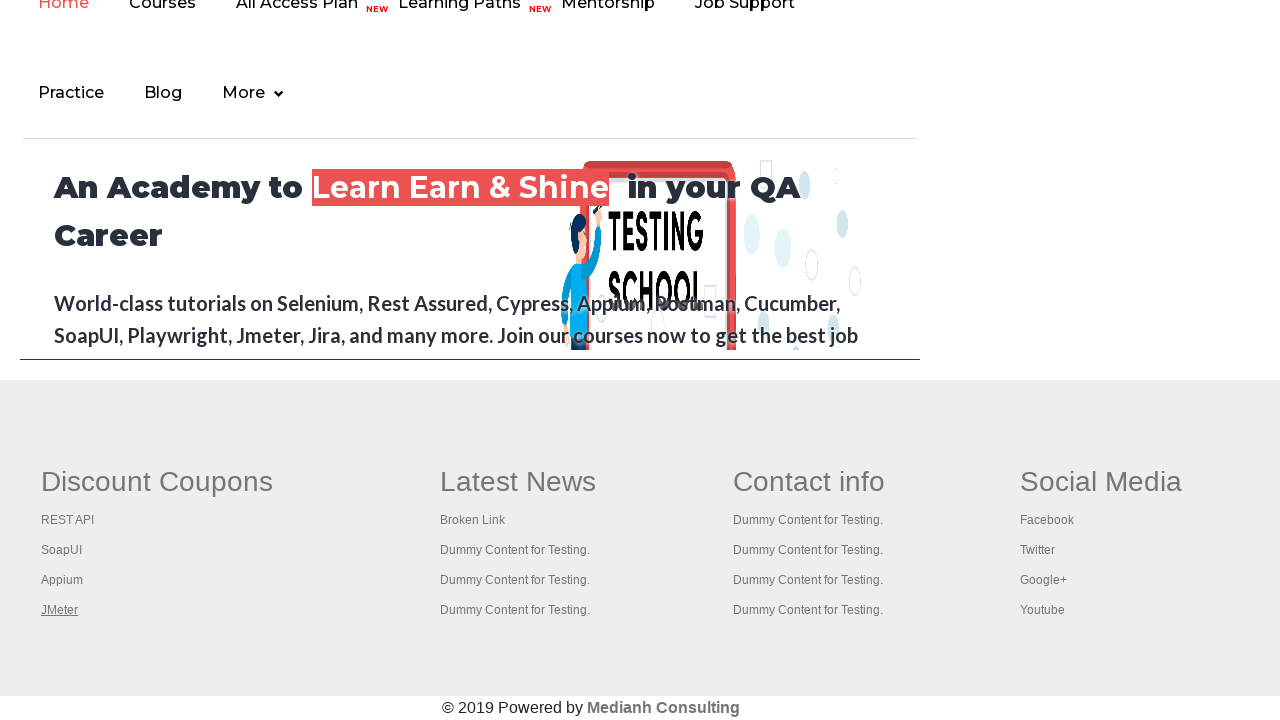

Tab loaded with domcontentloaded state
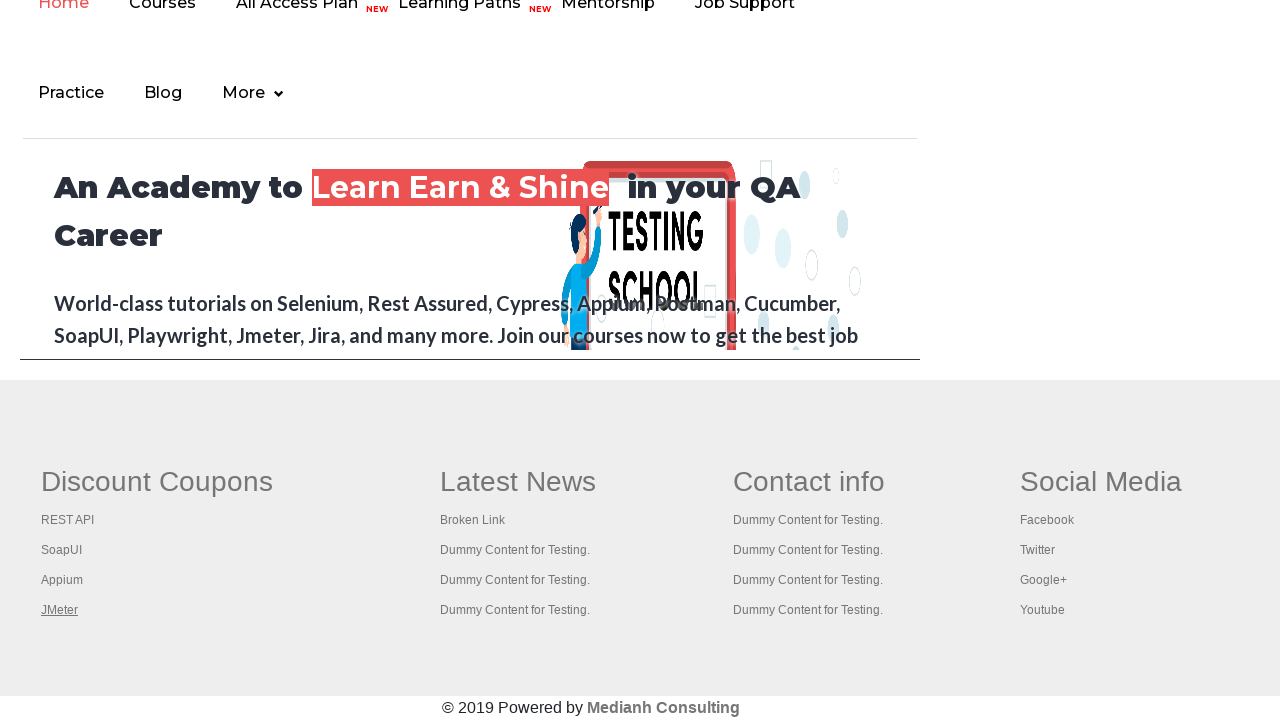

Brought a tab to the front
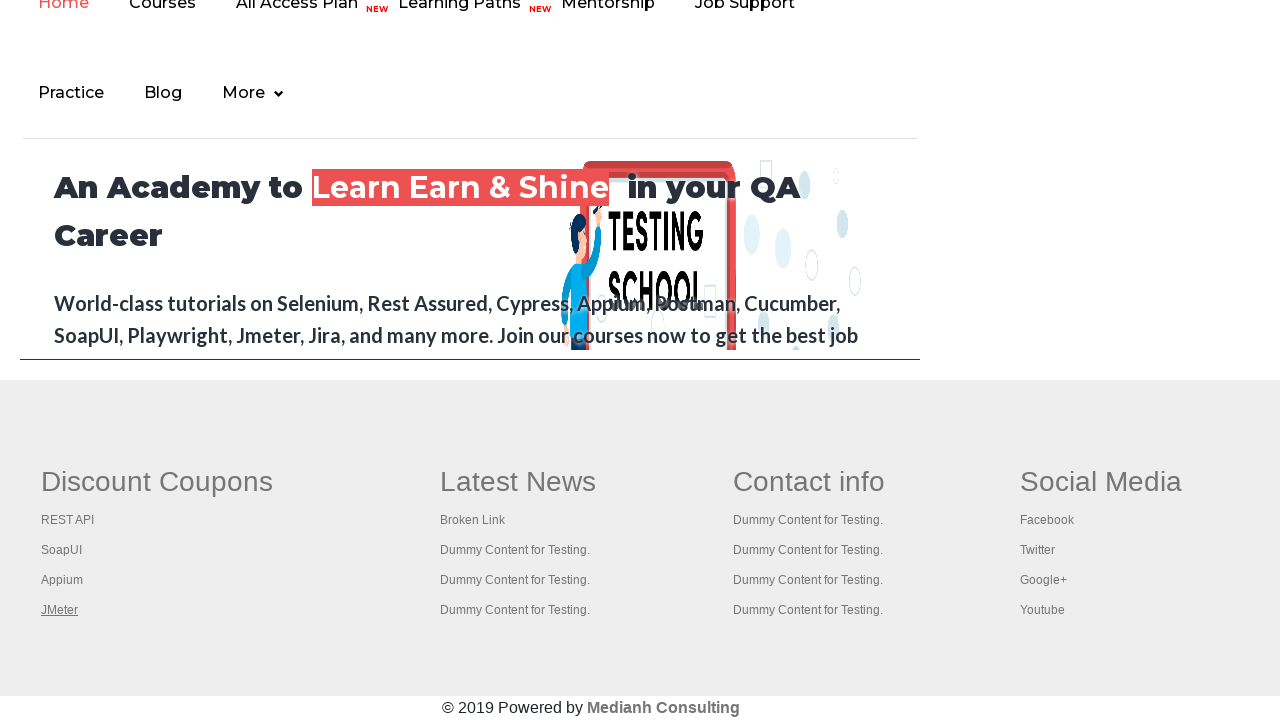

Tab loaded with domcontentloaded state
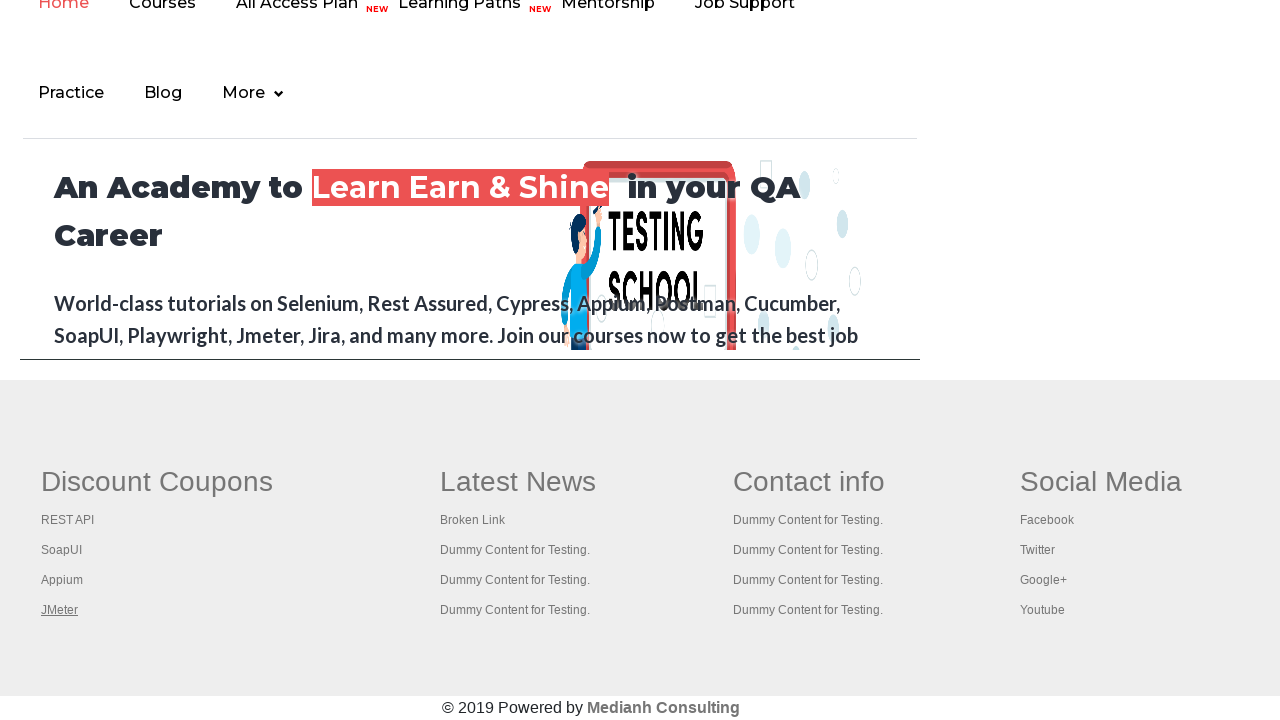

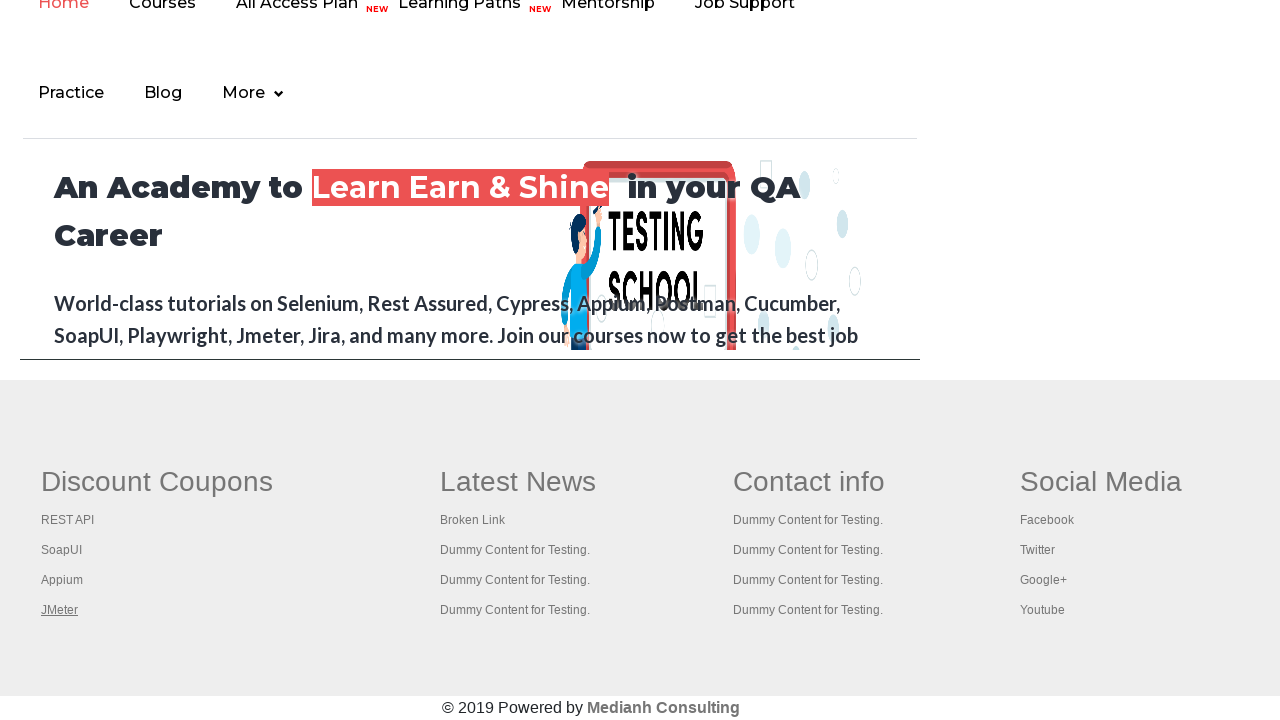